Tests XPath sibling and parent traversal techniques by locating button elements in the header using following-sibling and parent axis navigation, then verifying the buttons are accessible.

Starting URL: https://rahulshettyacademy.com/AutomationPractice/

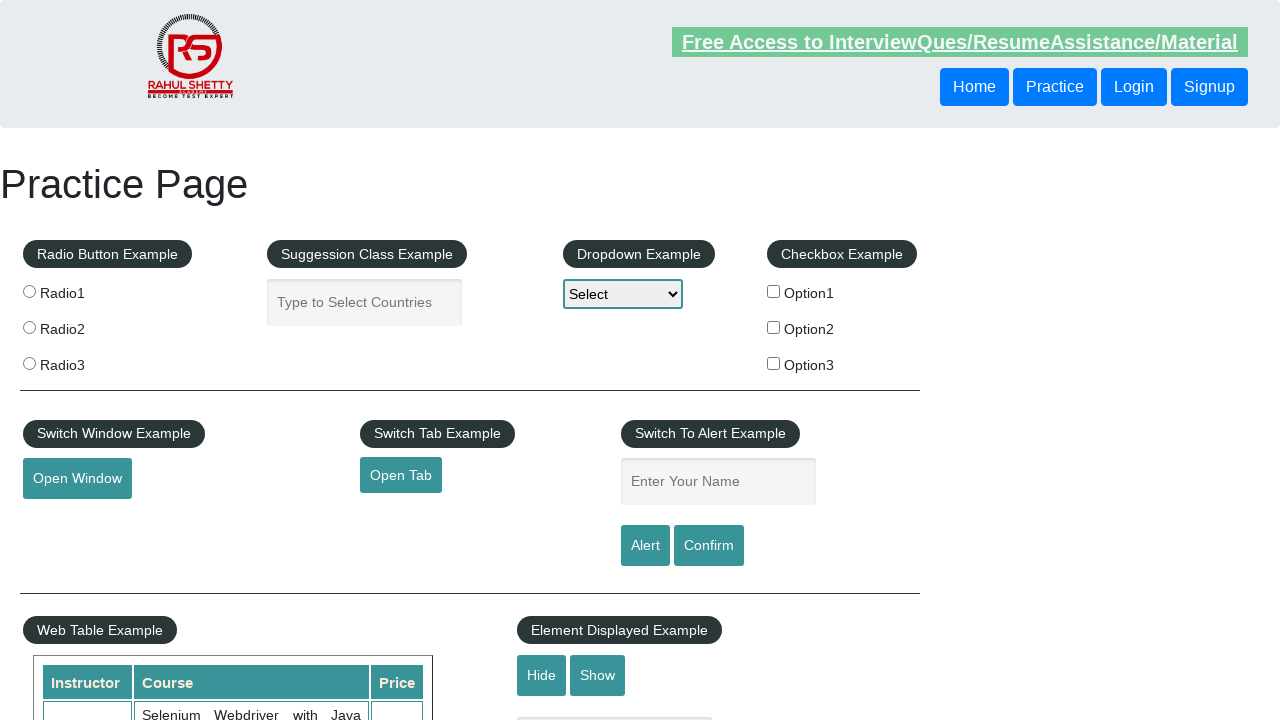

Waited for first header button to be visible
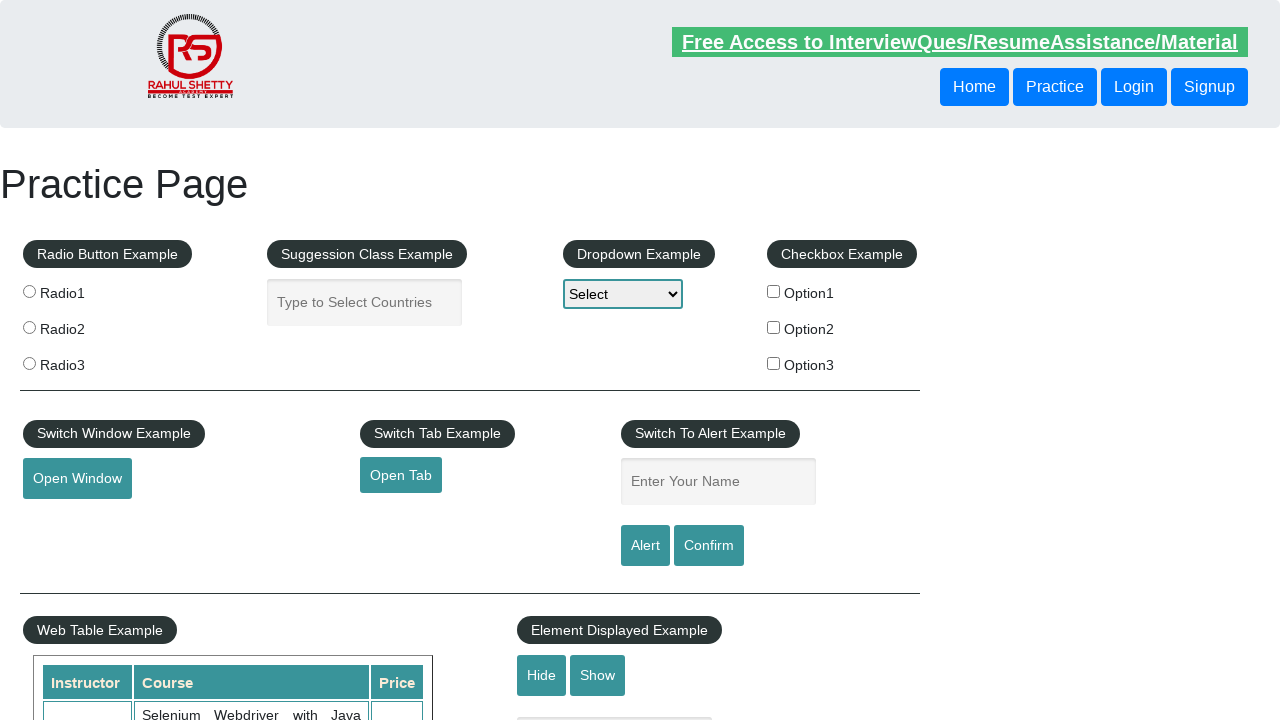

Located sibling button using following-sibling XPath axis
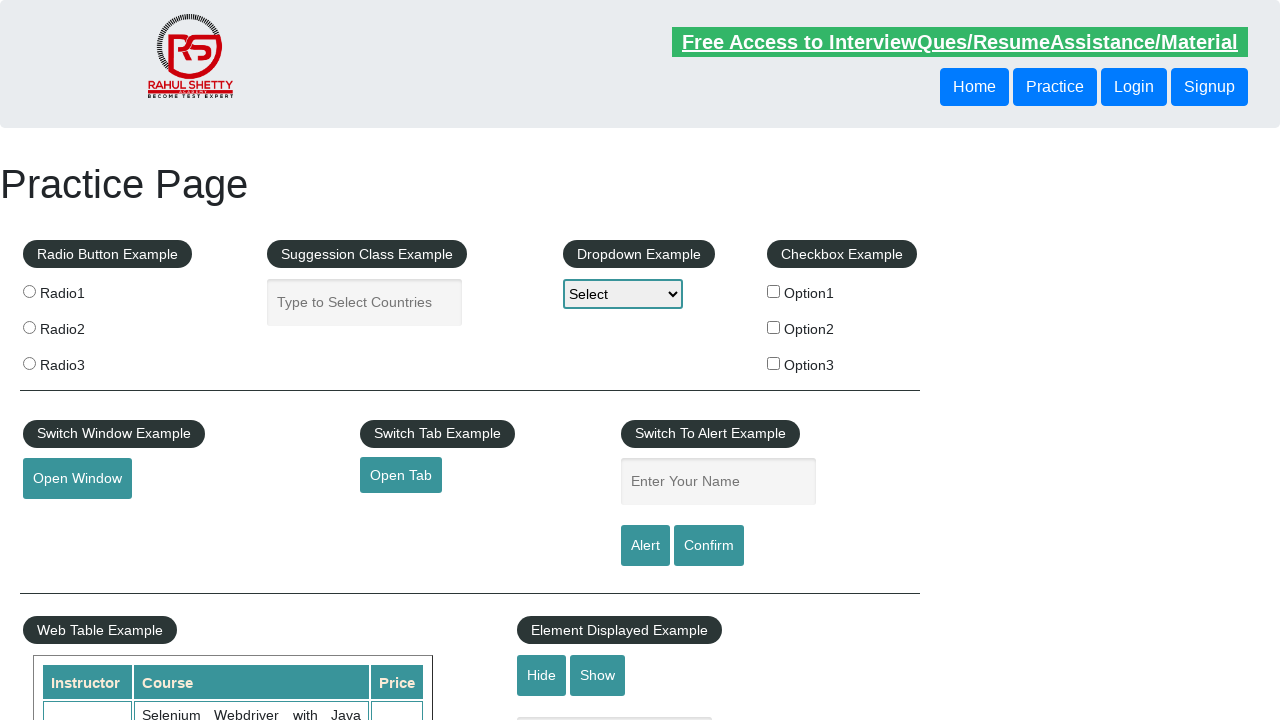

Verified sibling button is visible
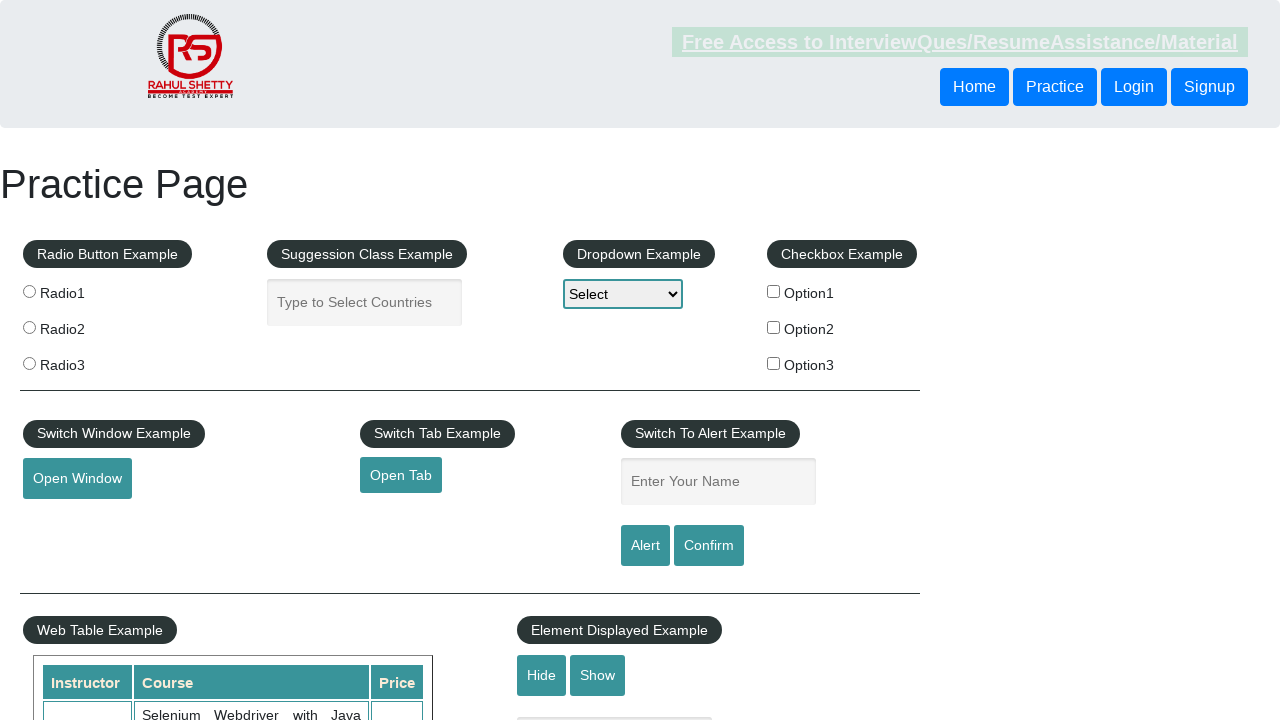

Located button using parent traversal XPath axis
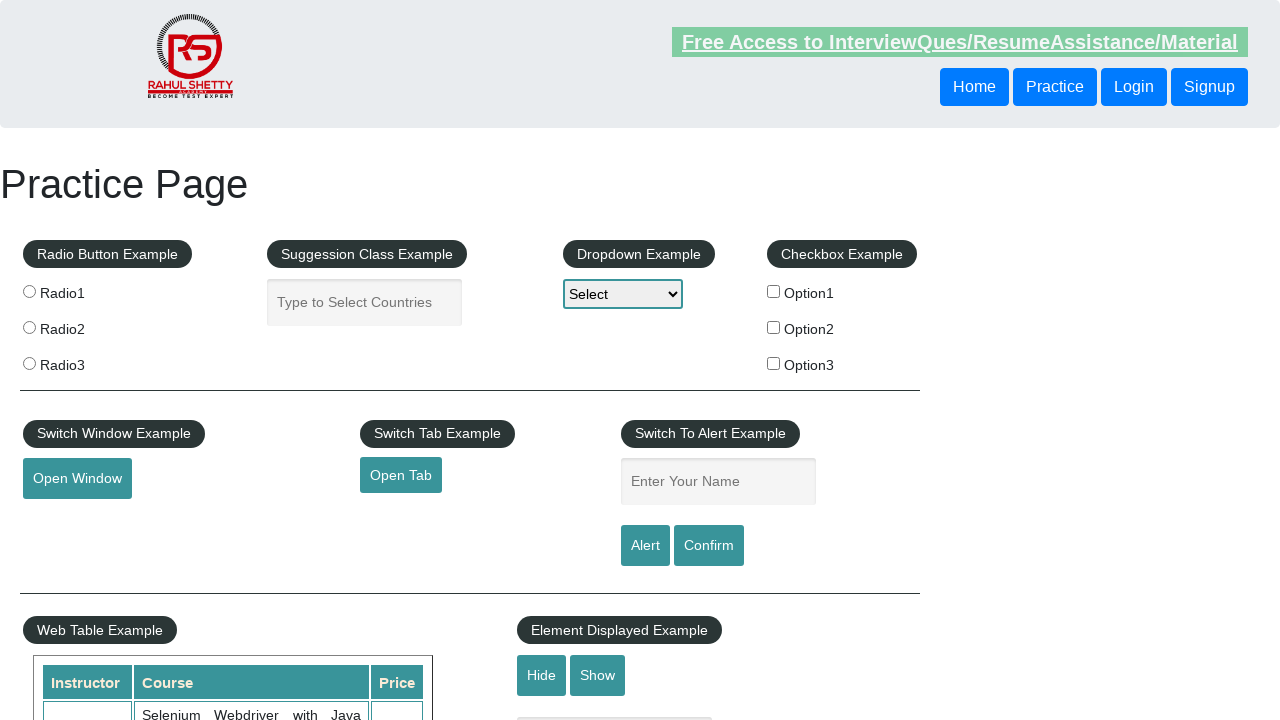

Verified parent traversal button is visible
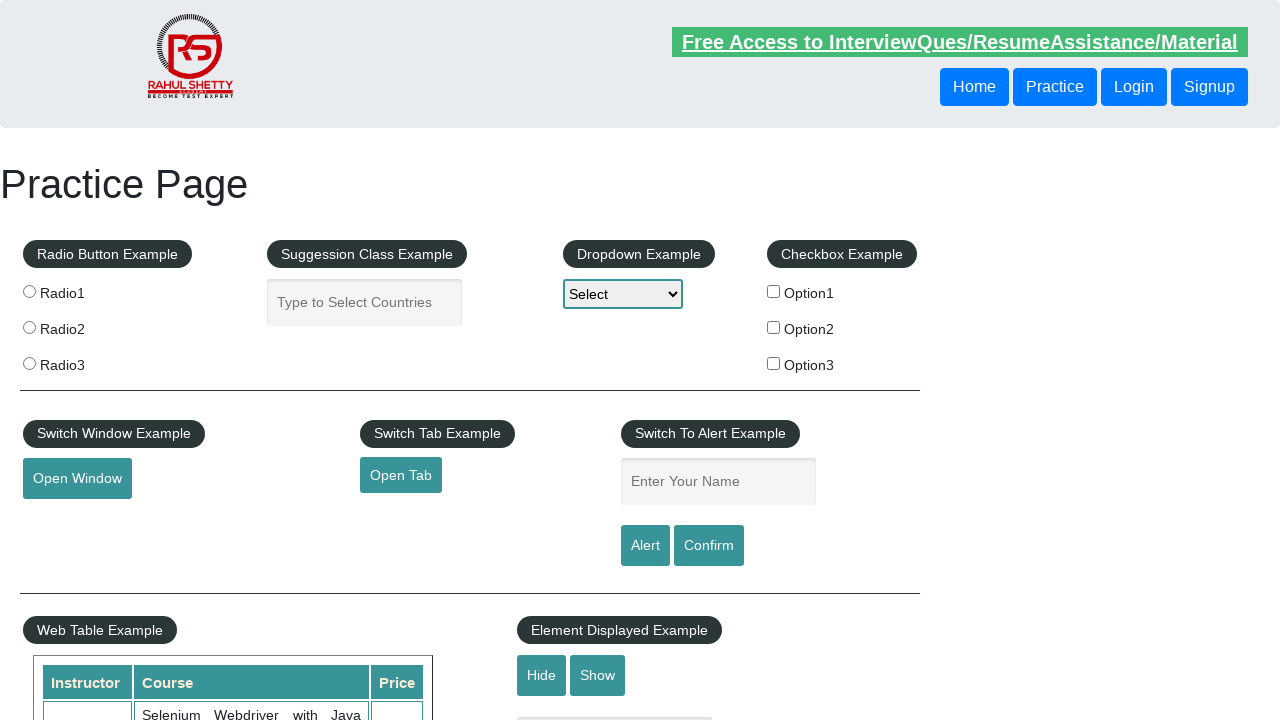

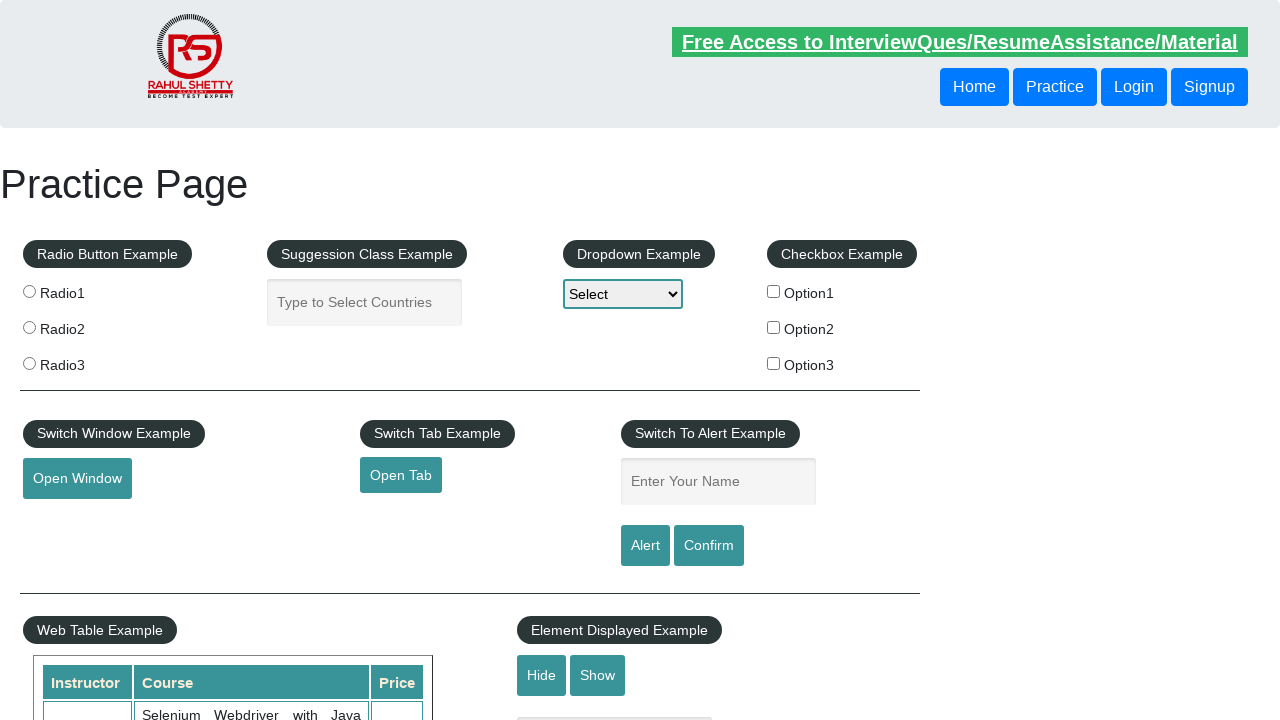